Tests various input field interactions including entering text, appending text, clearing fields, and verifying field properties

Starting URL: https://letcode.in/edit

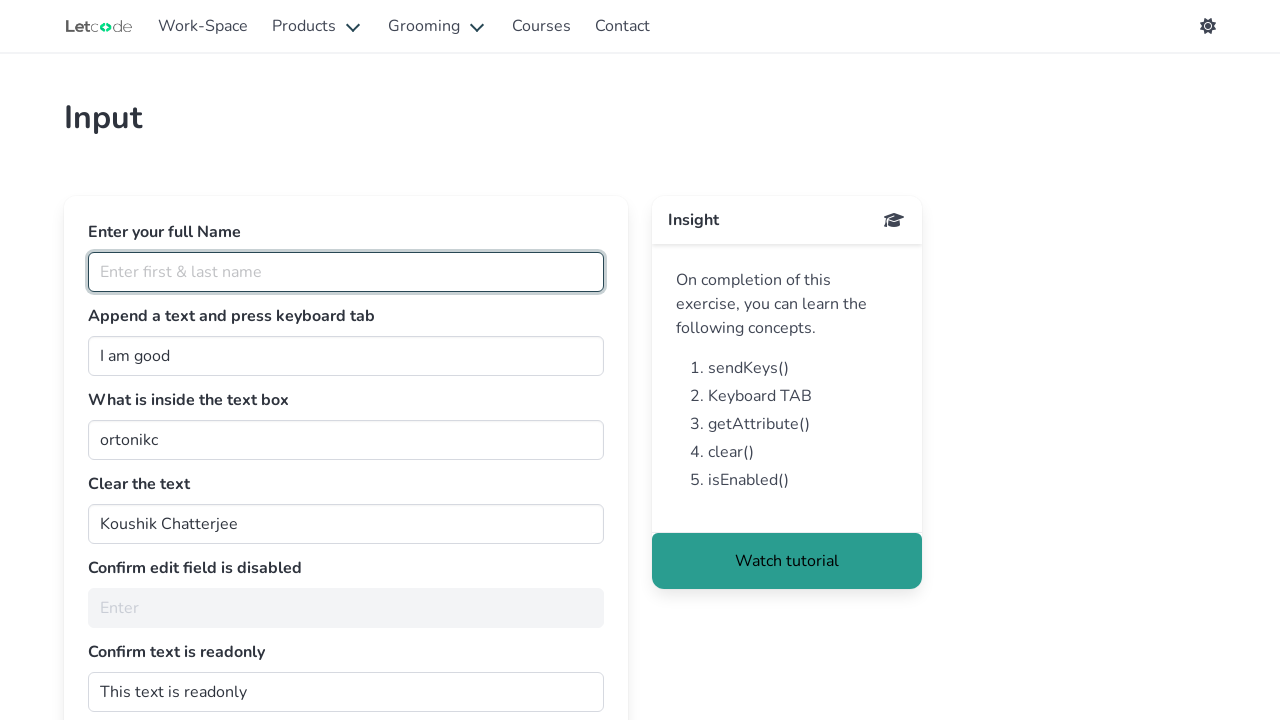

Filled fullName field with 'Jagadeesh' on #fullName
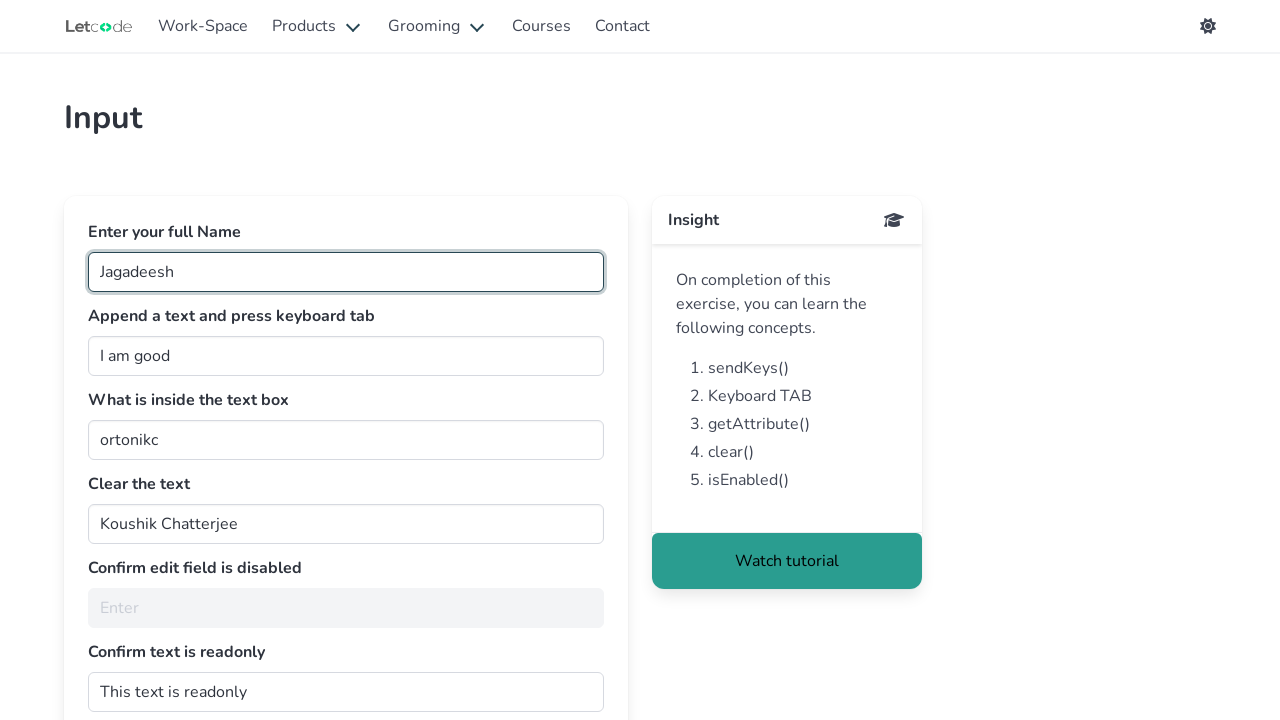

Appended ' Coder' to join field on #join
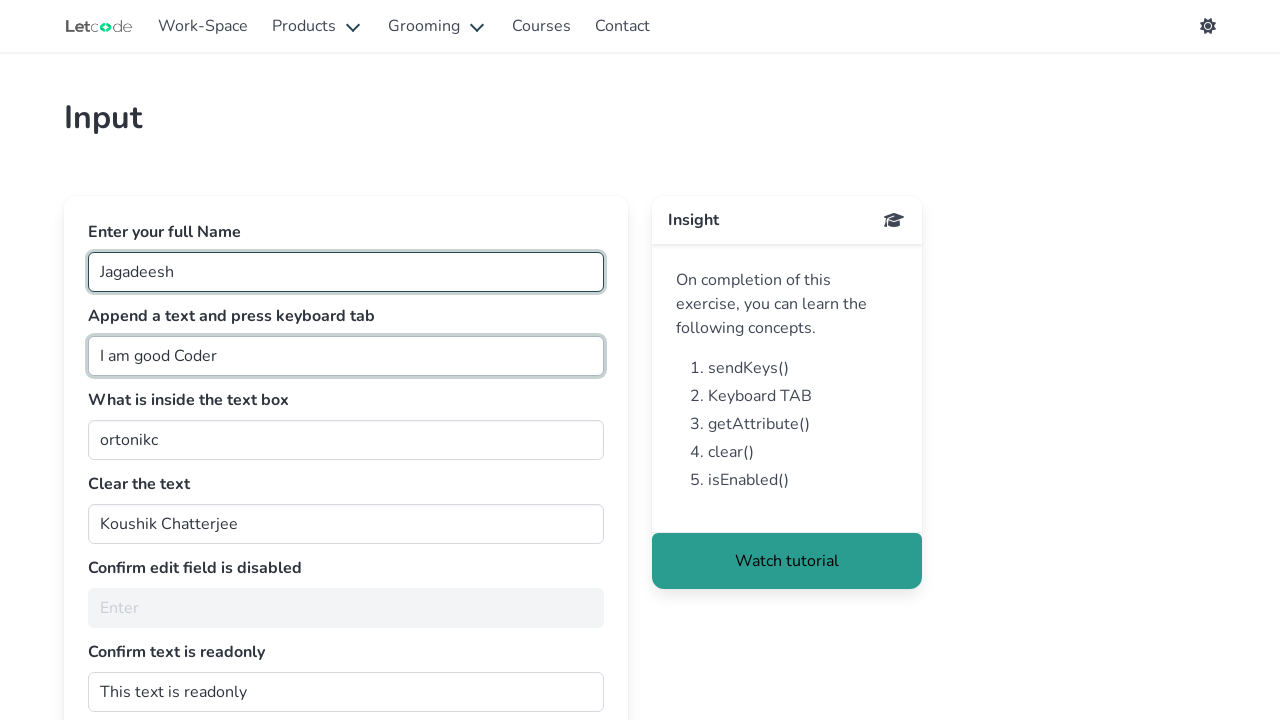

Pressed Tab key to move focus from join field on #join
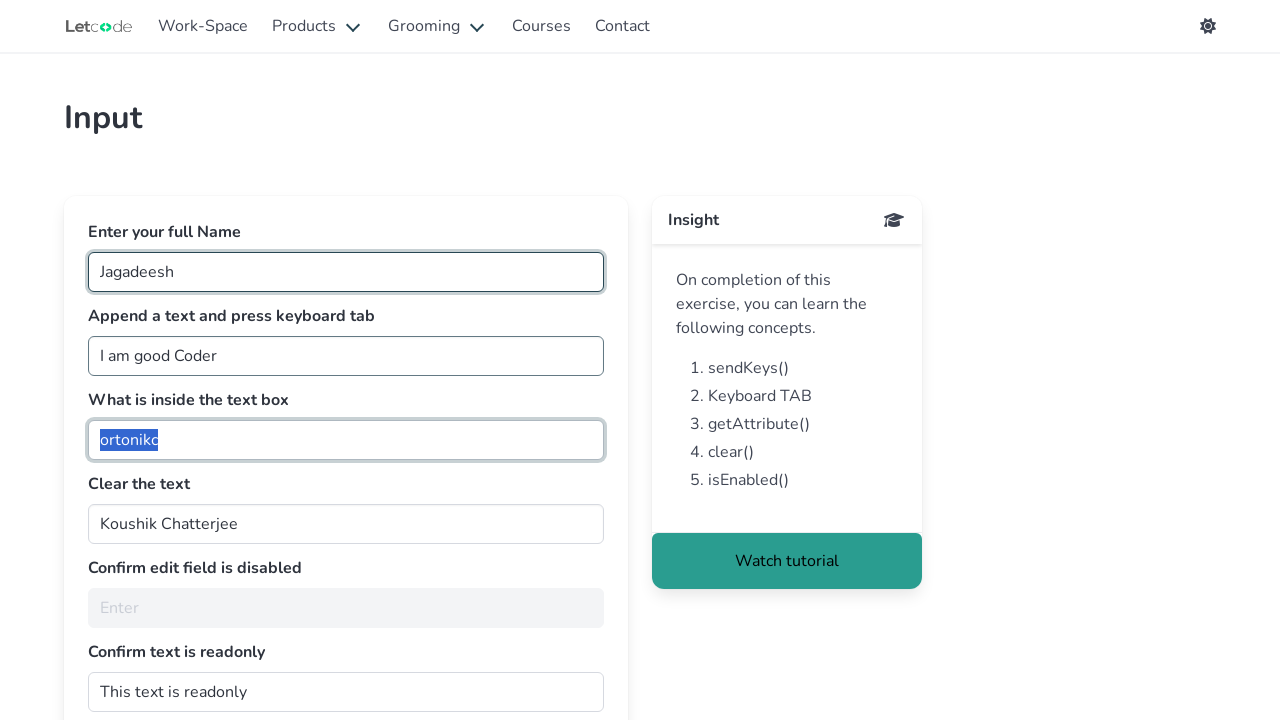

Retrieved value from getMe field: 'ortonikc'
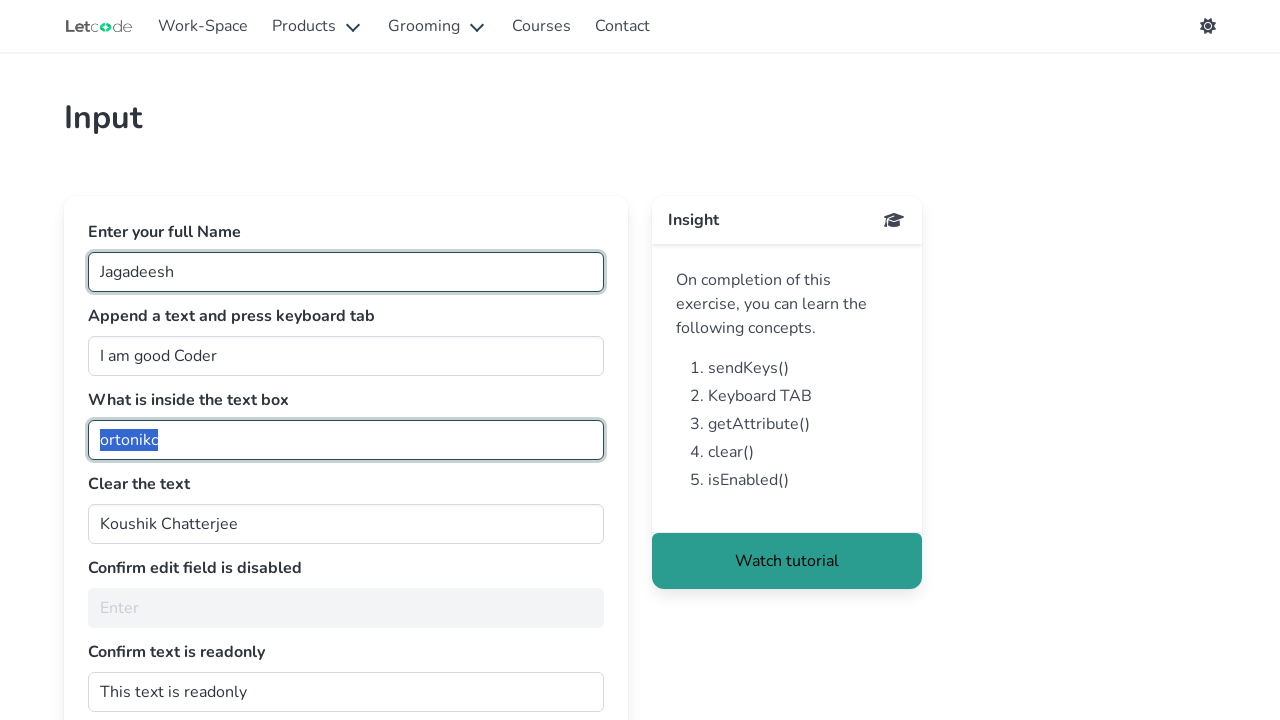

Cleared the clearMe field on #clearMe
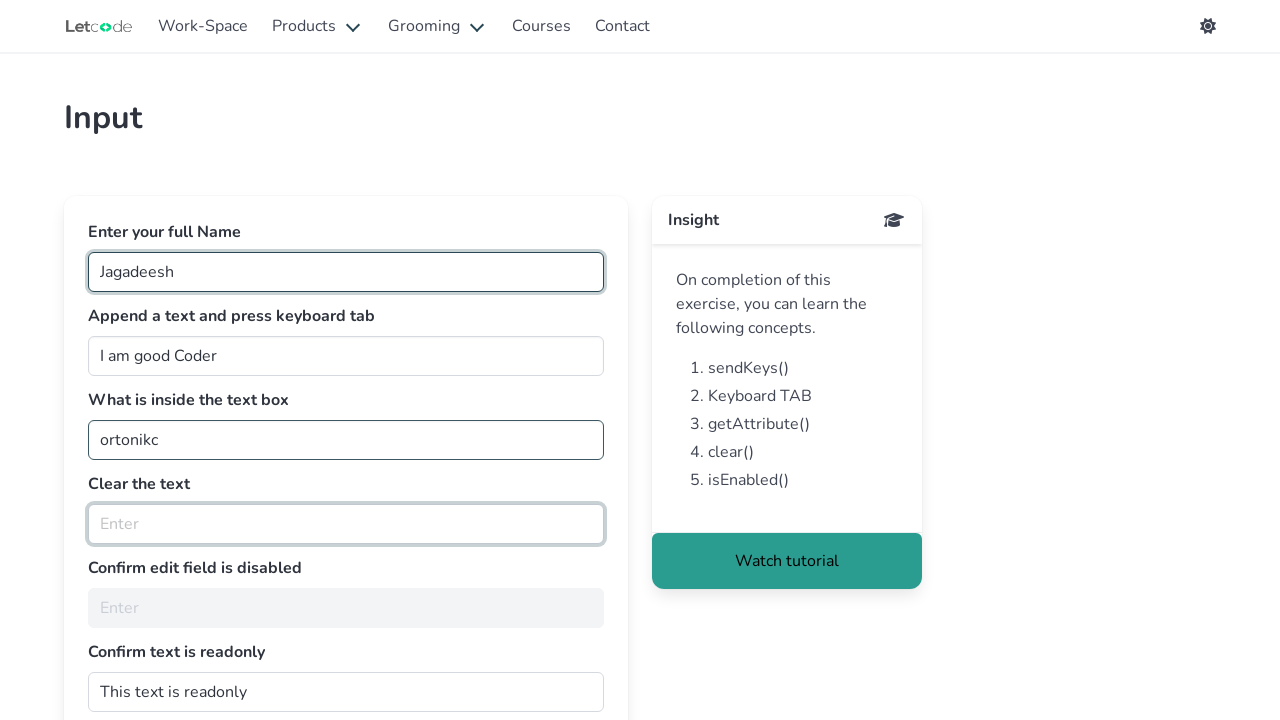

Checked noEdit field visibility: True
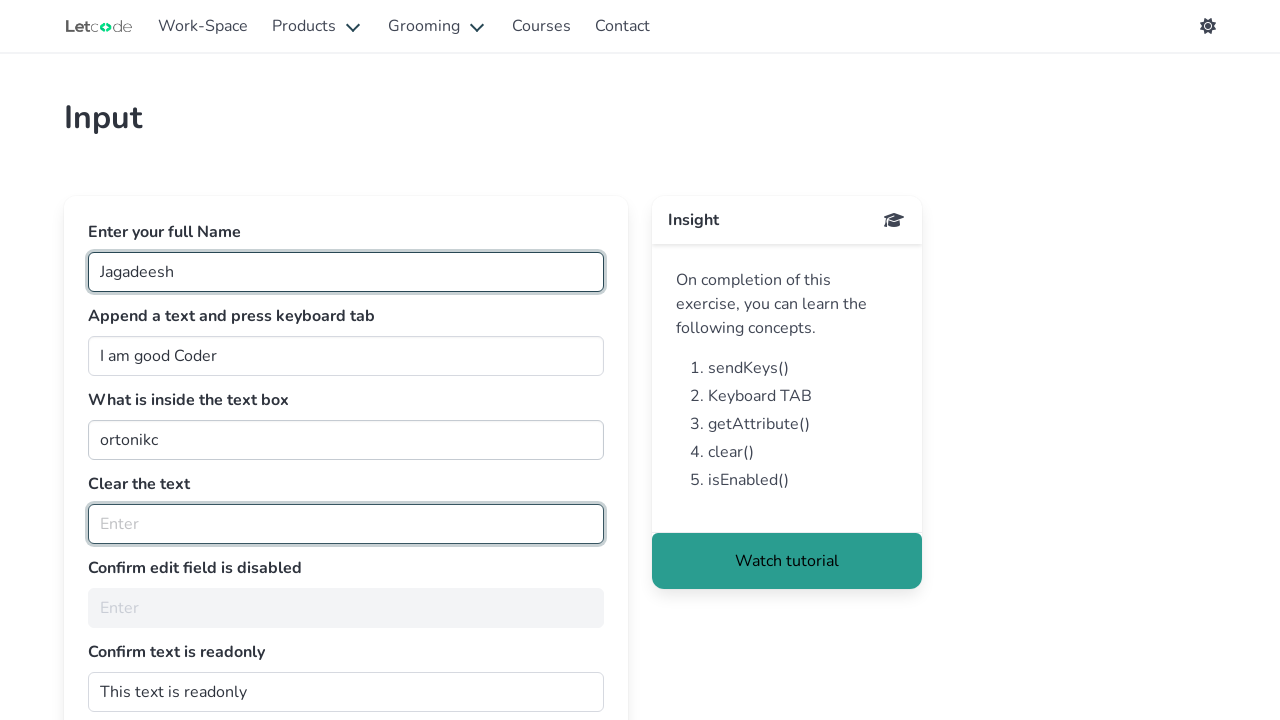

Checked dontwrite field readonly attribute: 
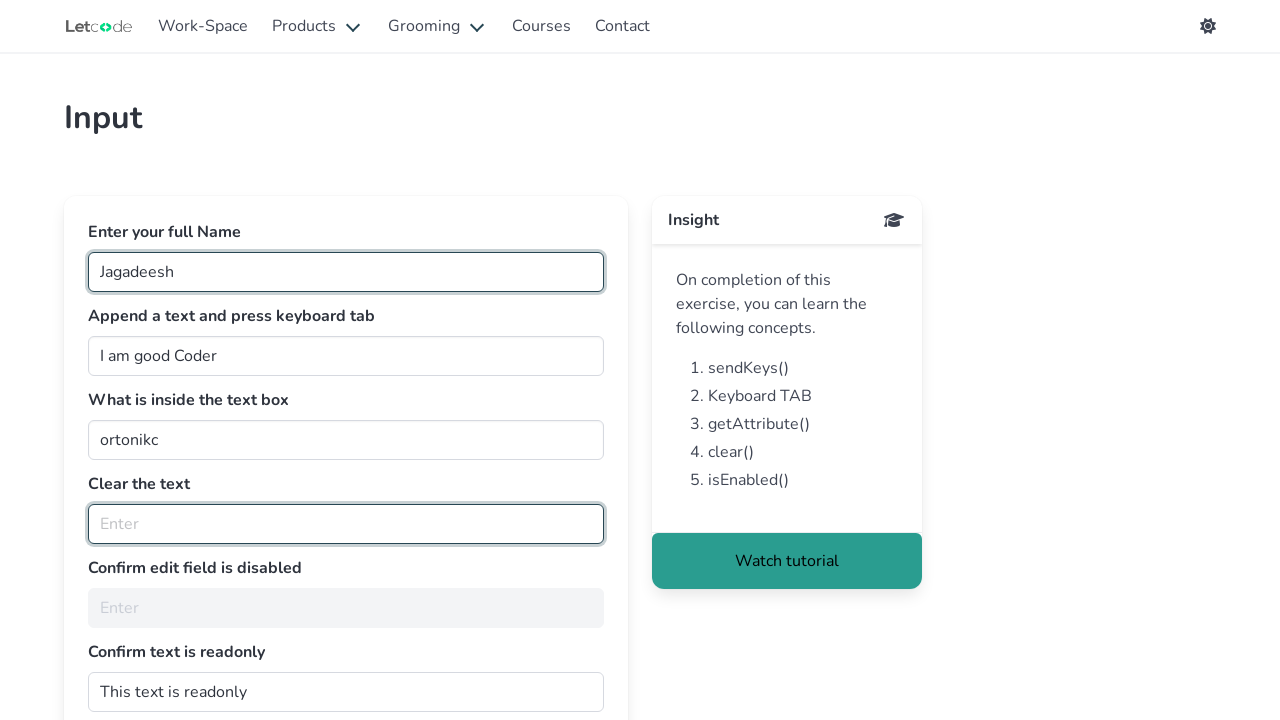

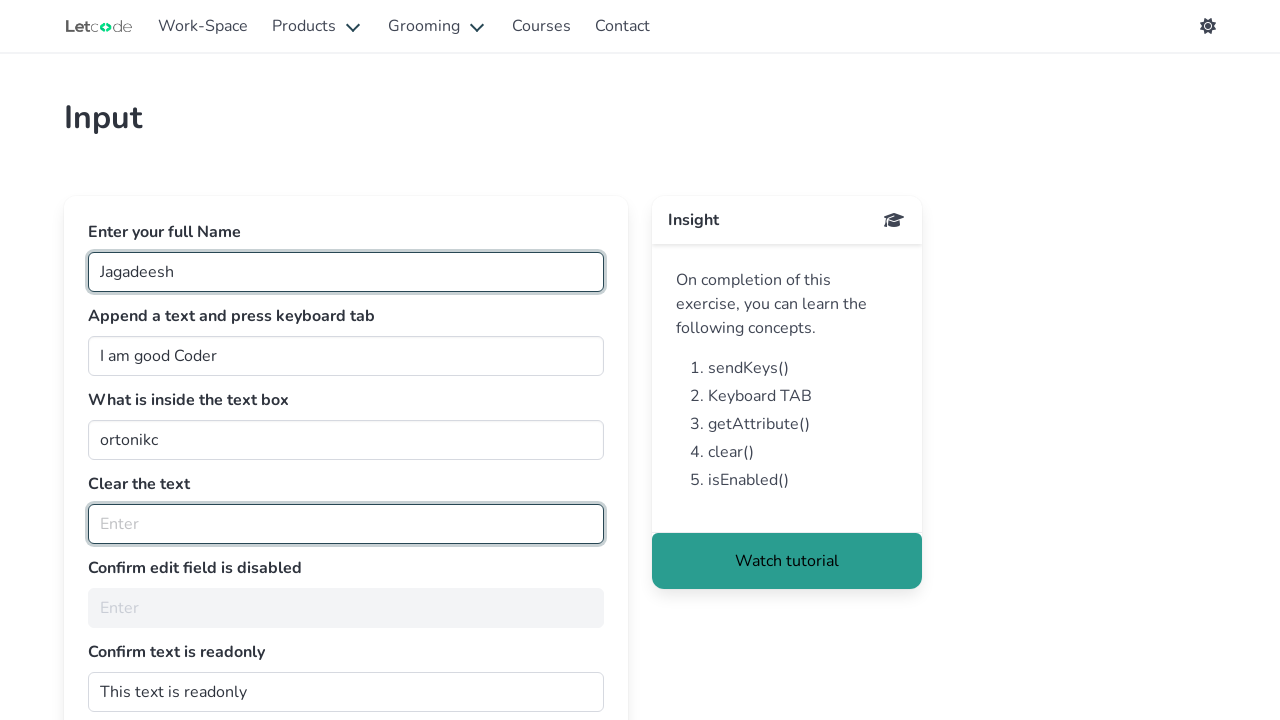